Tests iframe interaction by switching to an iframe, filling a form field inside it, then switching back to the main content

Starting URL: https://testeroprogramowania.github.io/selenium/iframe.html

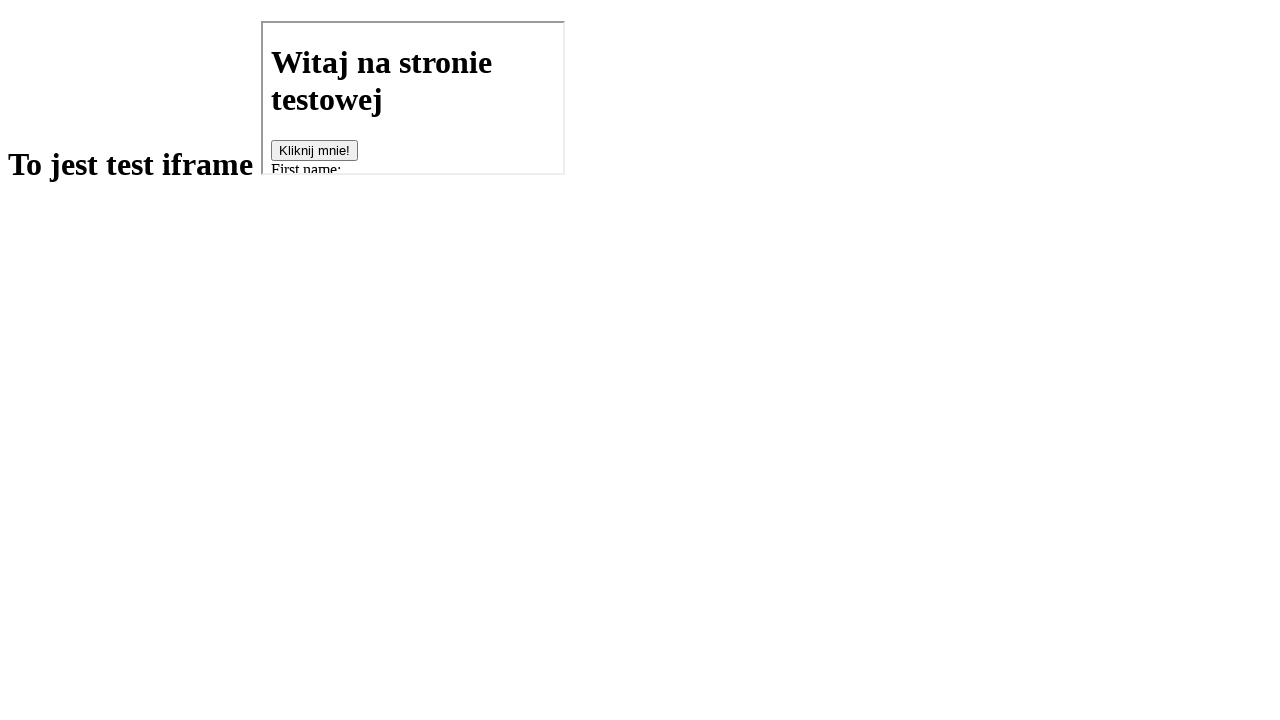

Located iframe with src='basics.html'
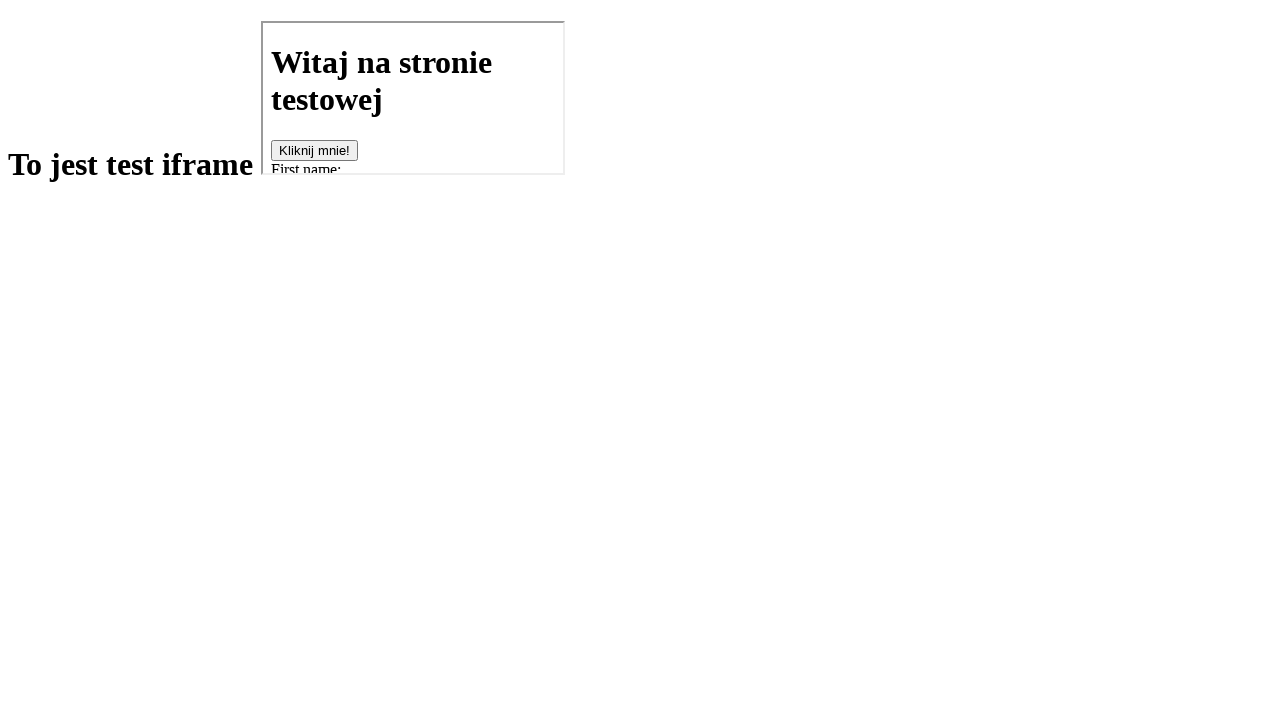

Filled fname field inside iframe with 'Gabrysia' on [src='basics.html'] >> internal:control=enter-frame >> #fname
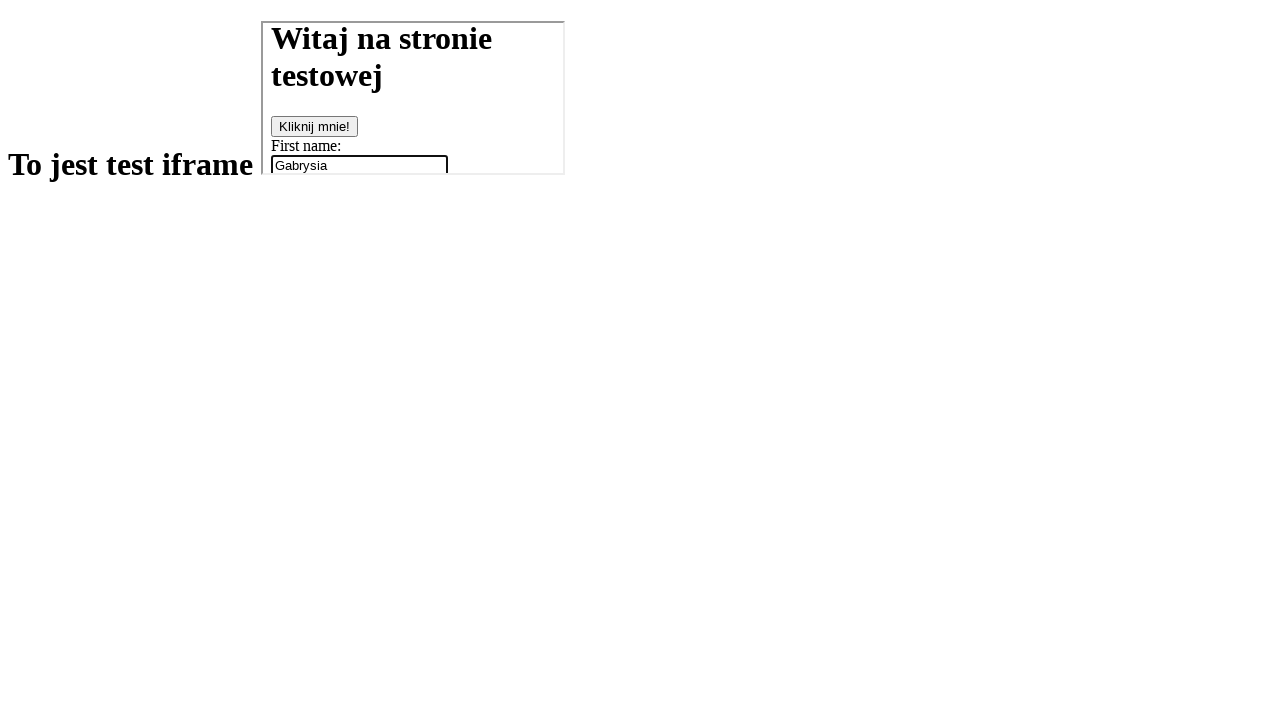

Retrieved h1 text from main content: 'To jest test iframe





'
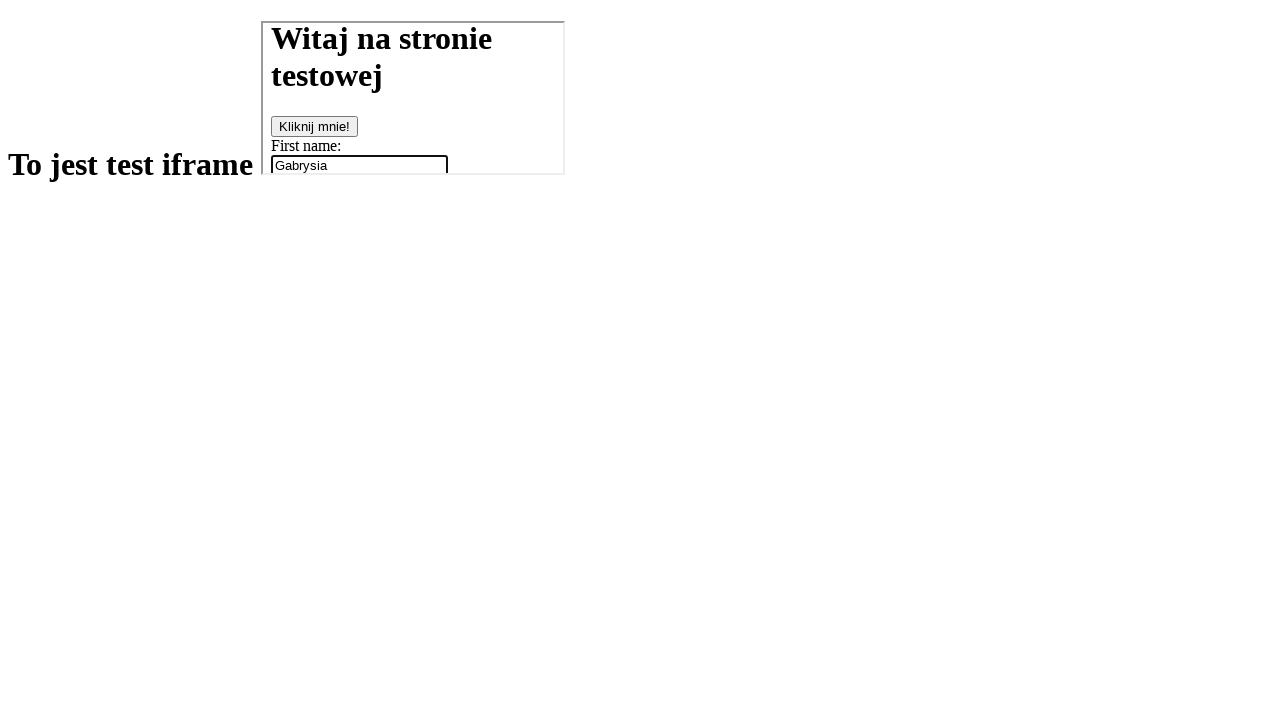

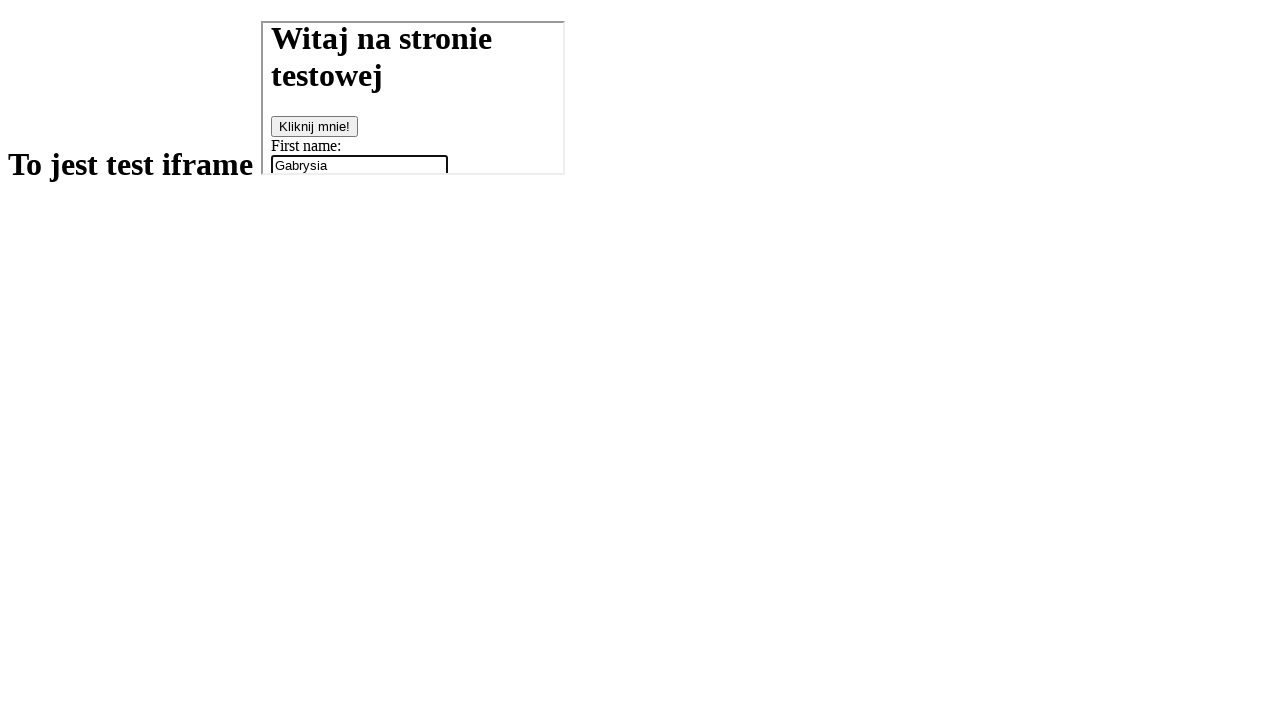